Tests dropdown selection functionality on OrangeHRM trial signup page by selecting a country from a dropdown menu using the Select element.

Starting URL: https://www.orangehrm.com/orangehrm-30-day-trial/

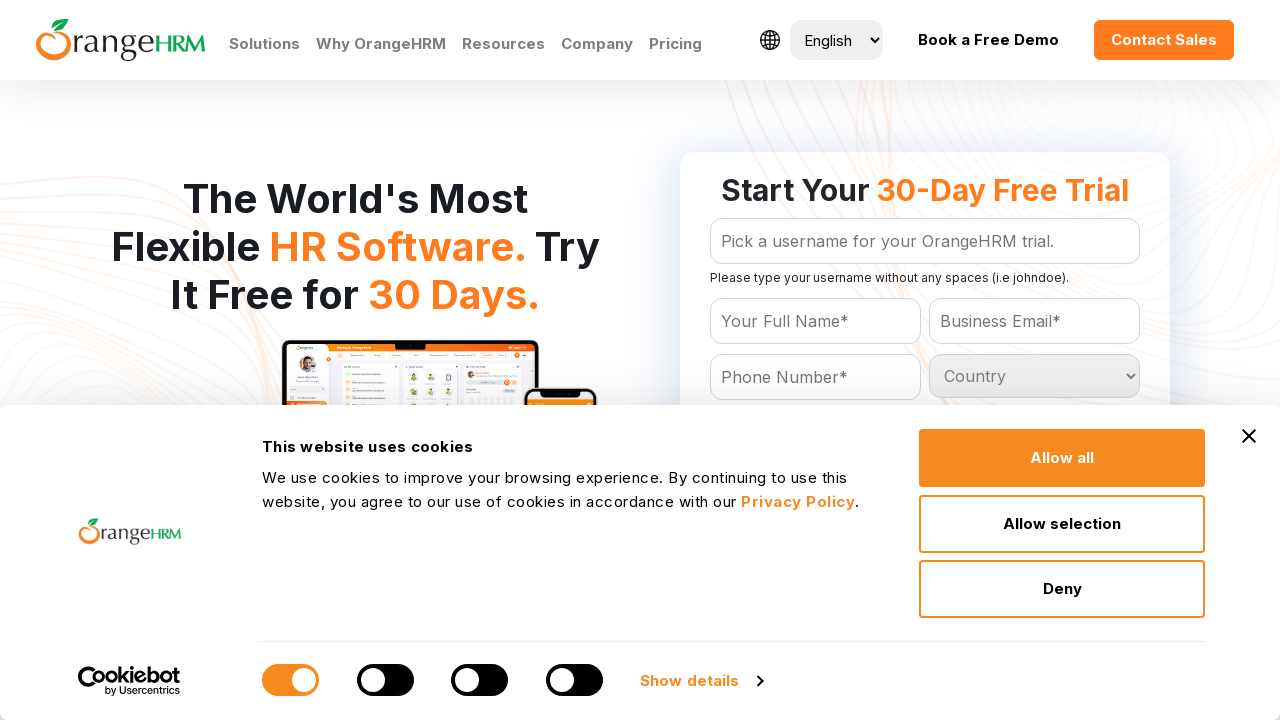

Country dropdown selector became visible
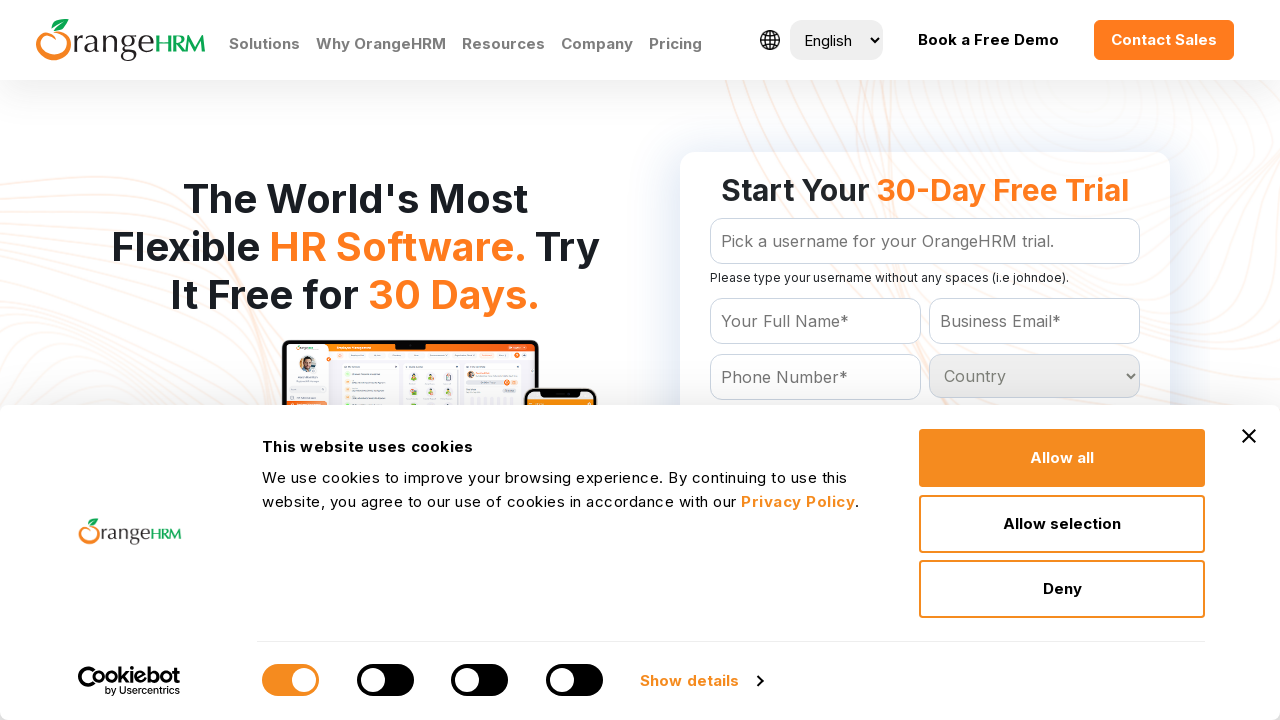

Selected 'Aruba' from the country dropdown menu on #Form_getForm_Country
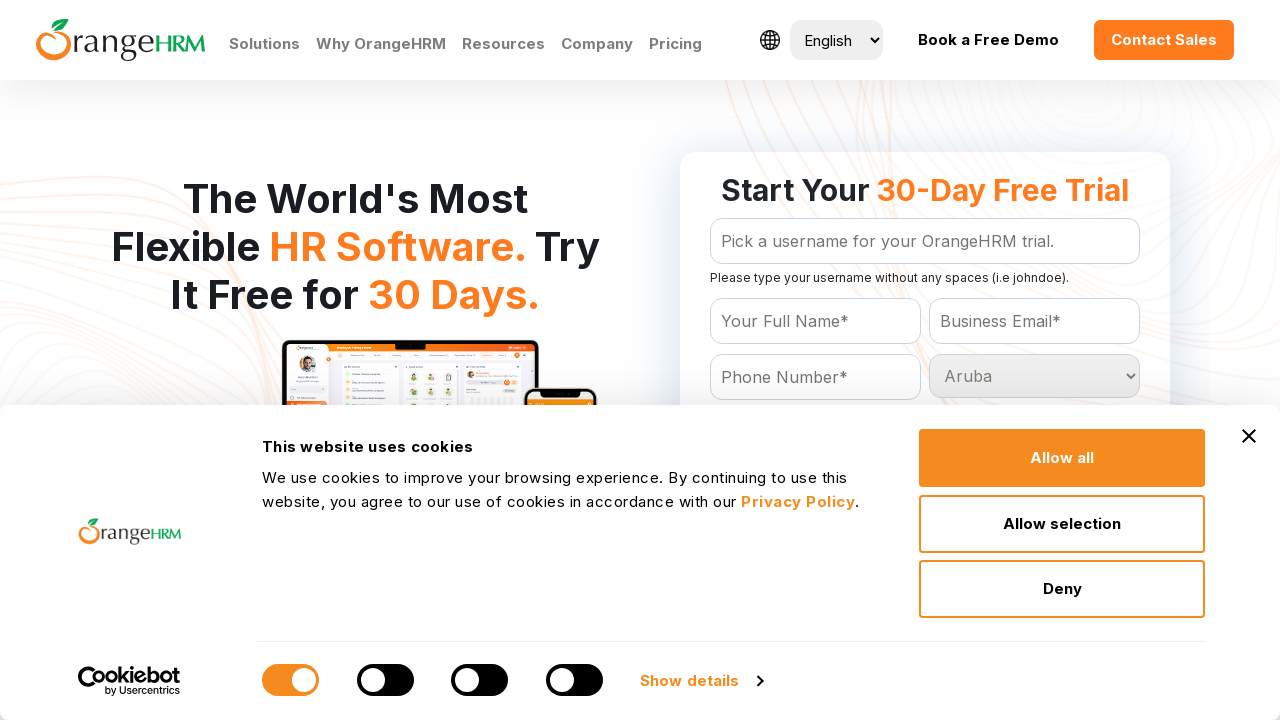

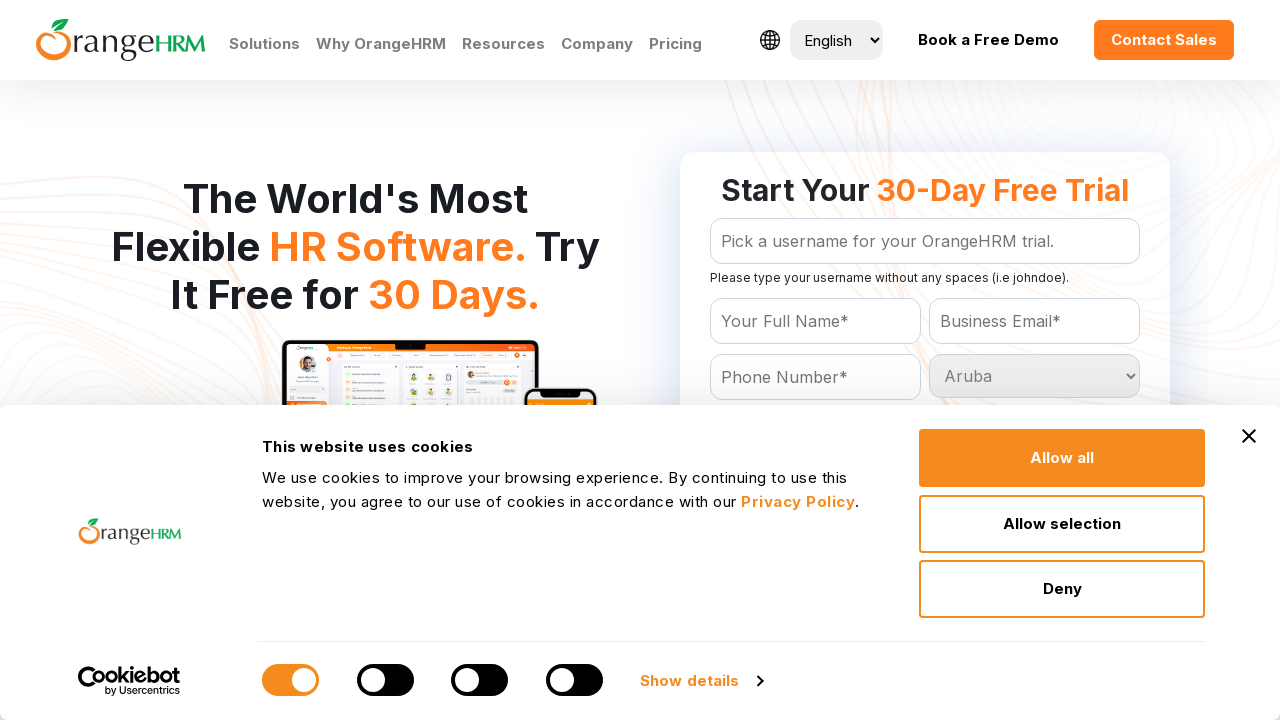